Tests inputting a full name in the Text Box form and verifying it appears in the output

Starting URL: https://demoqa.com

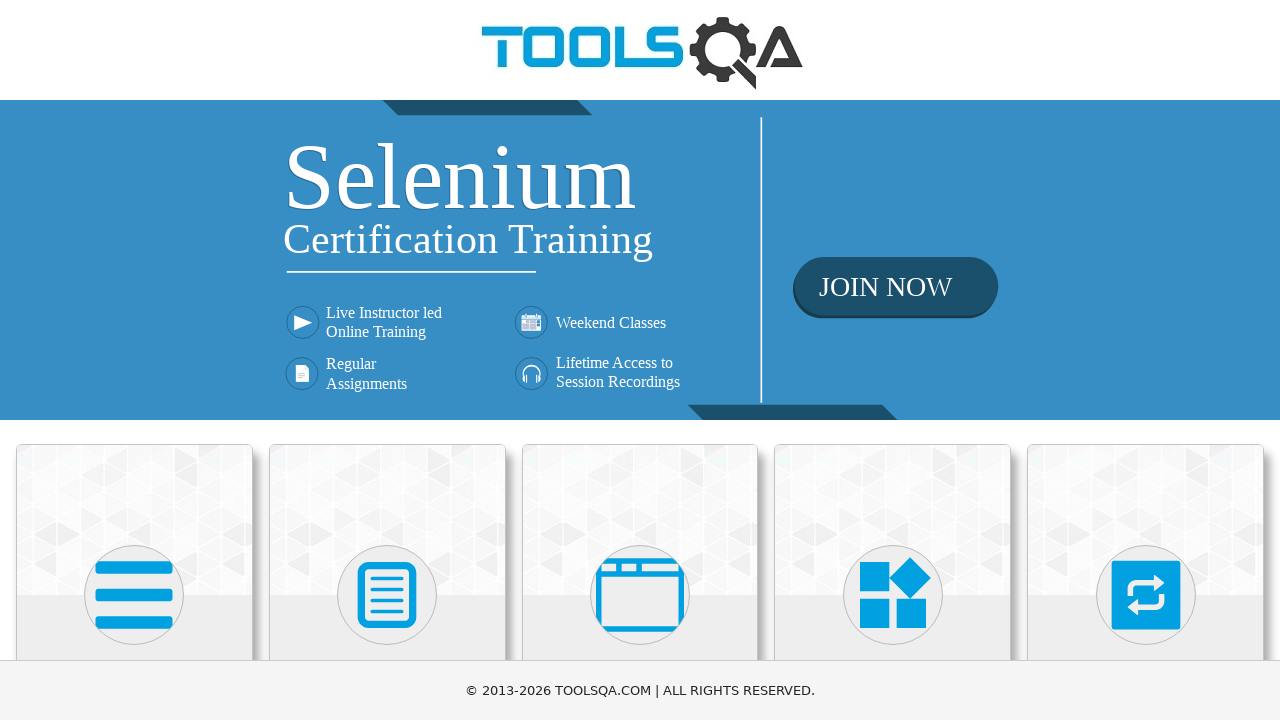

Clicked on Elements card to navigate to Elements page at (134, 360) on div.card-body:has-text('Elements')
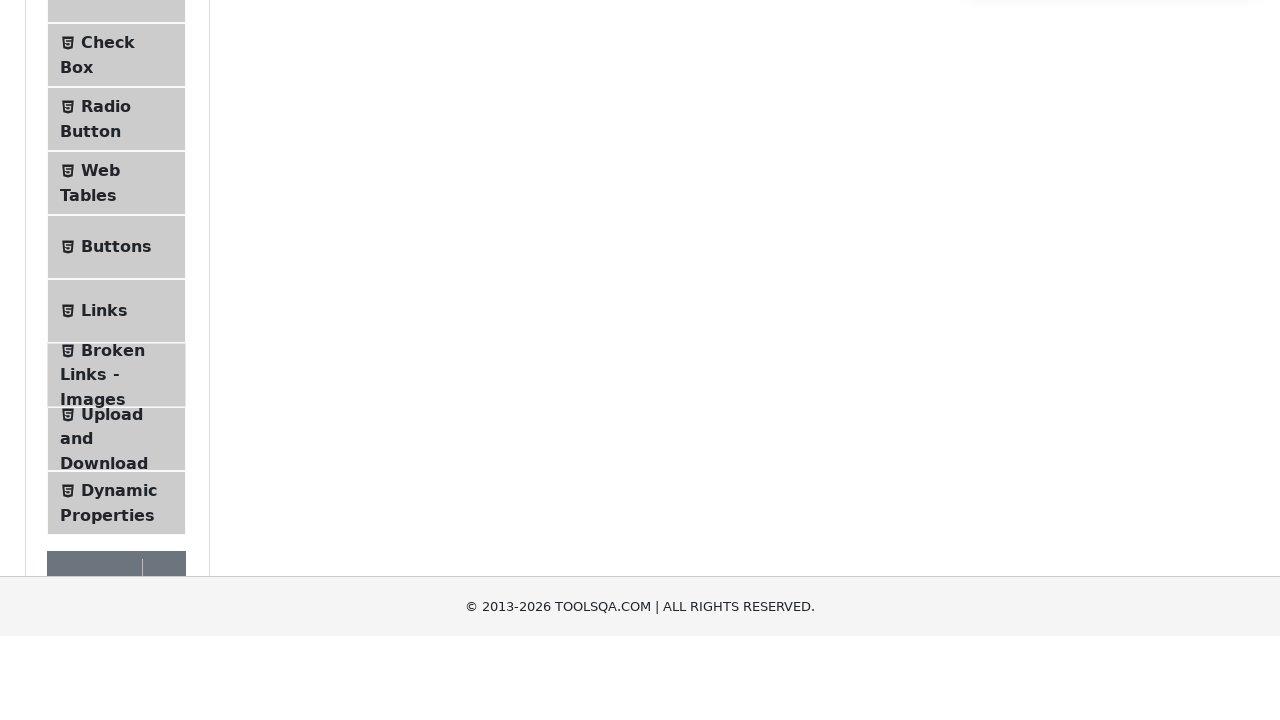

Clicked on Text Box menu item at (119, 261) on span:has-text('Text Box')
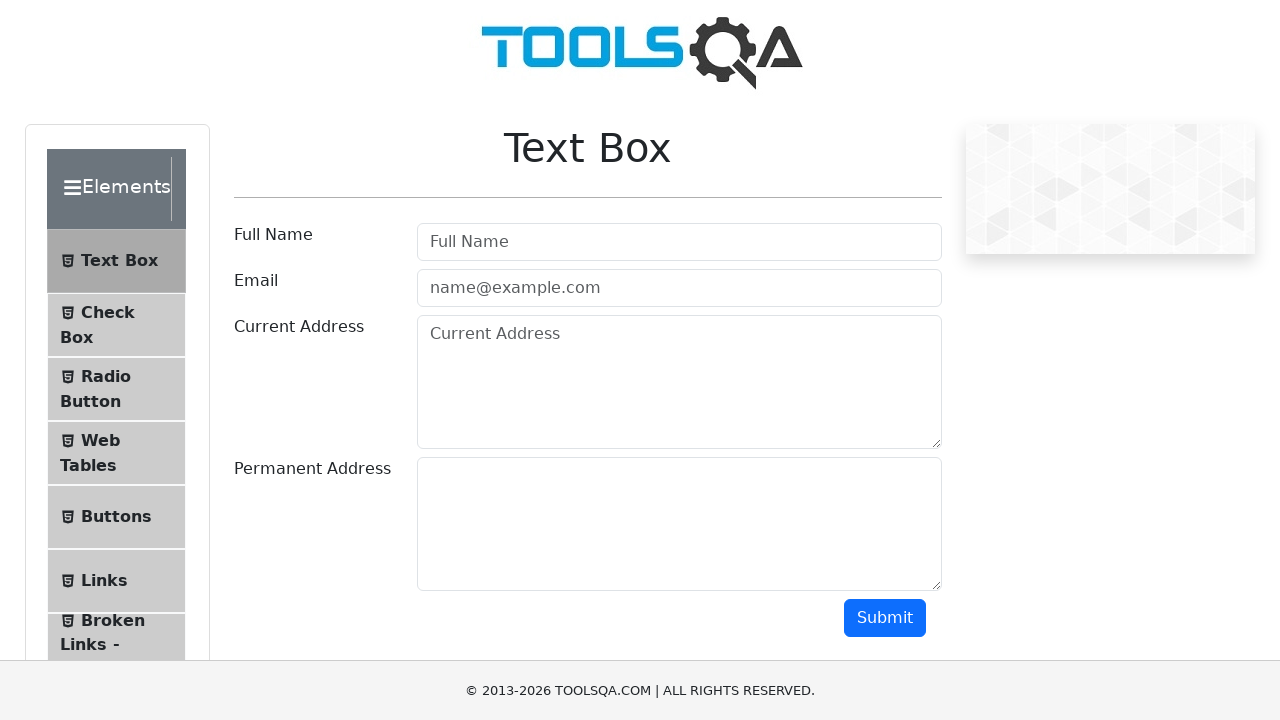

Text Box page loaded and heading verified
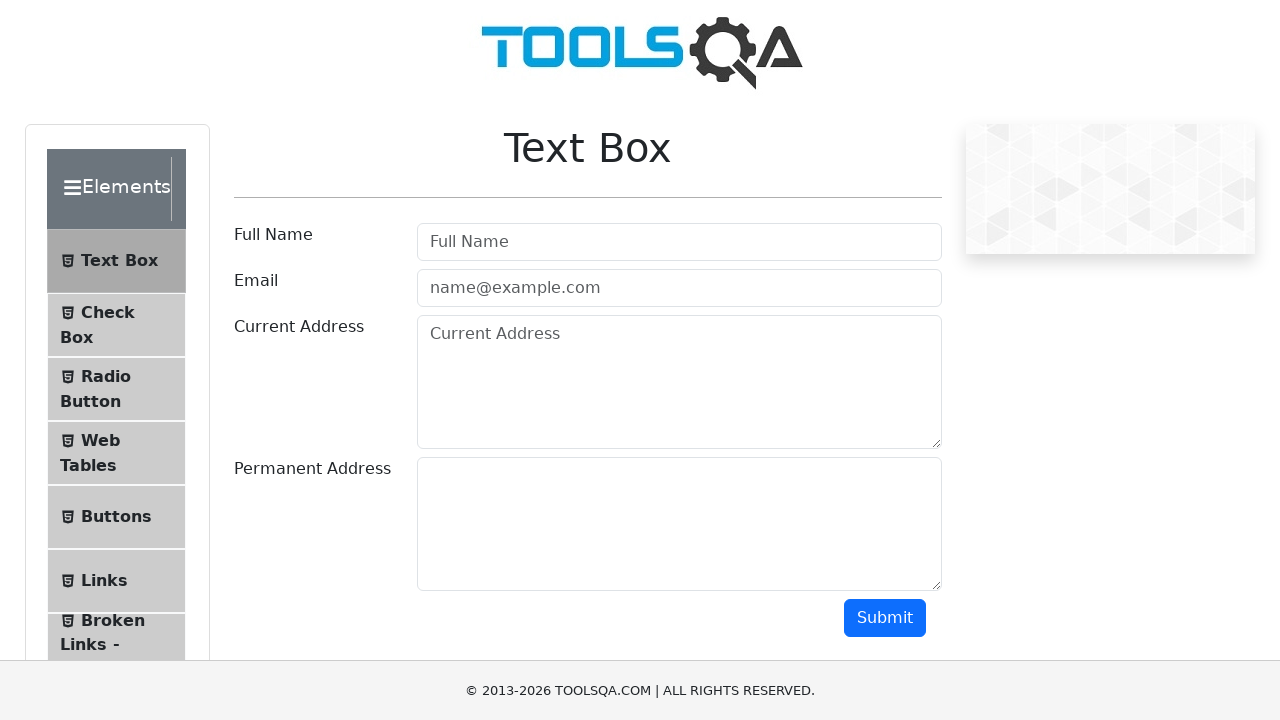

Filled full name field with 'John Anderson' on #userName
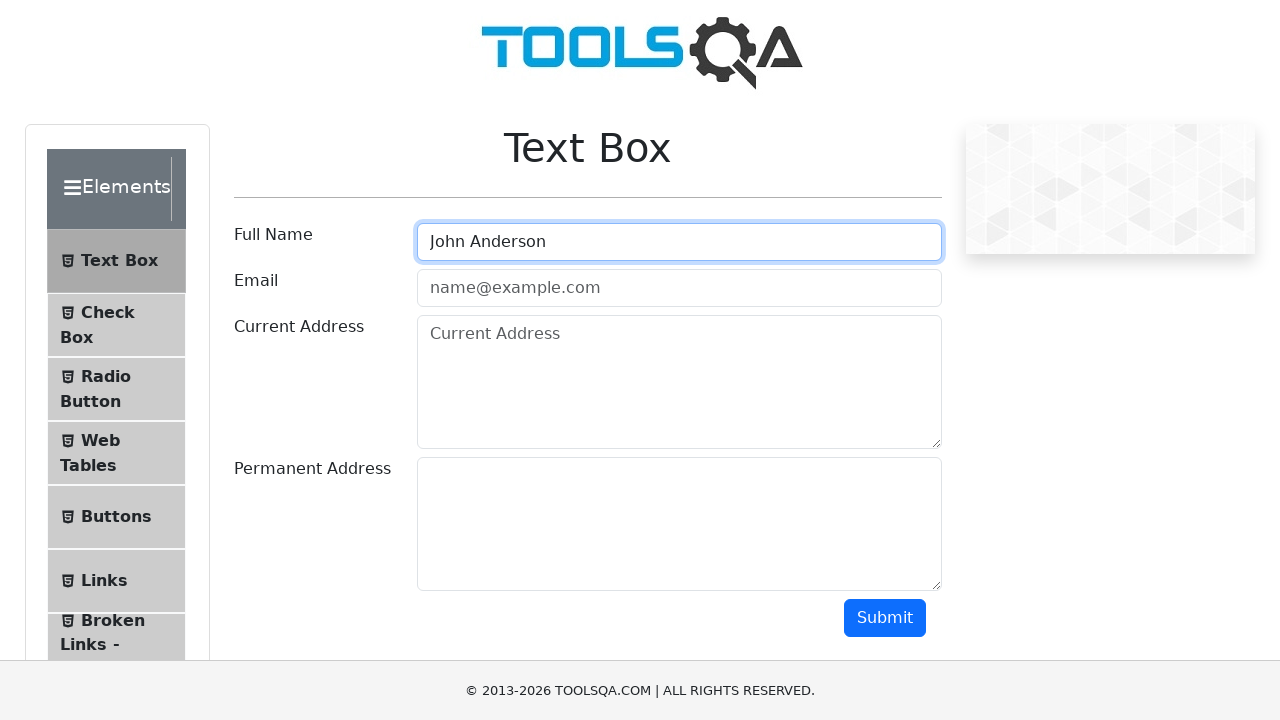

Clicked submit button to submit the form at (885, 618) on #submit
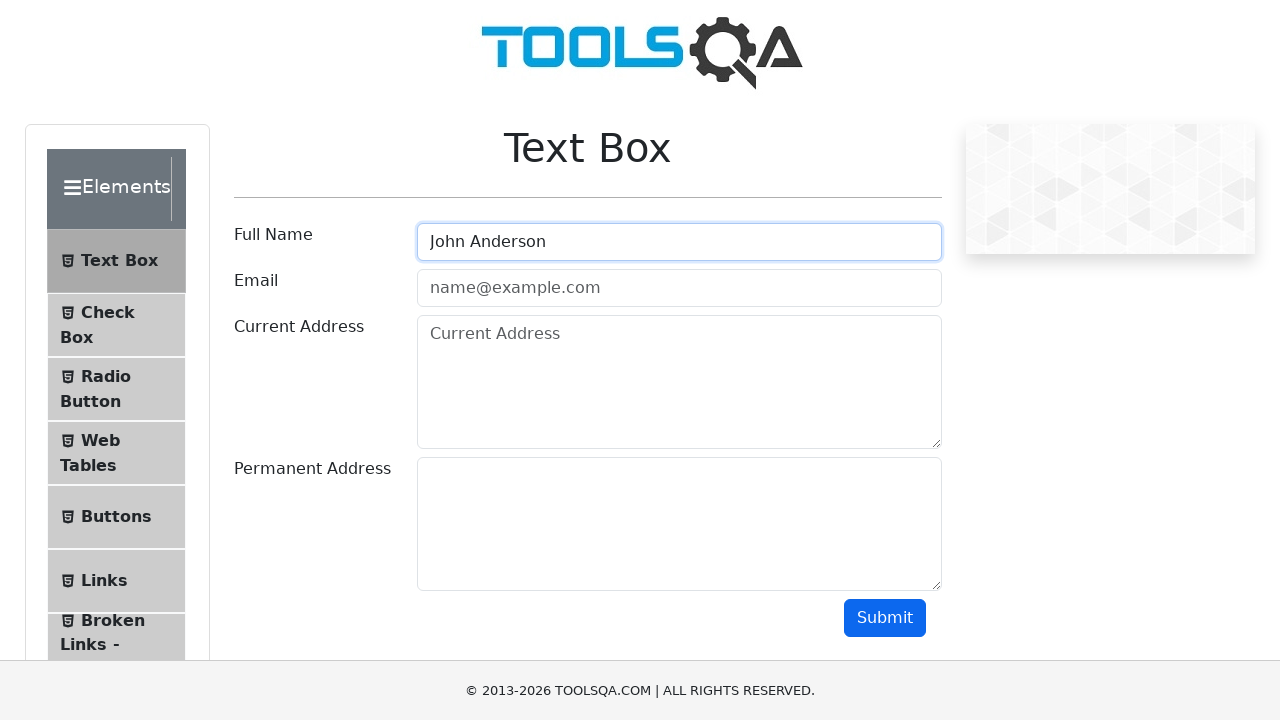

Form output appeared and verified full name submission
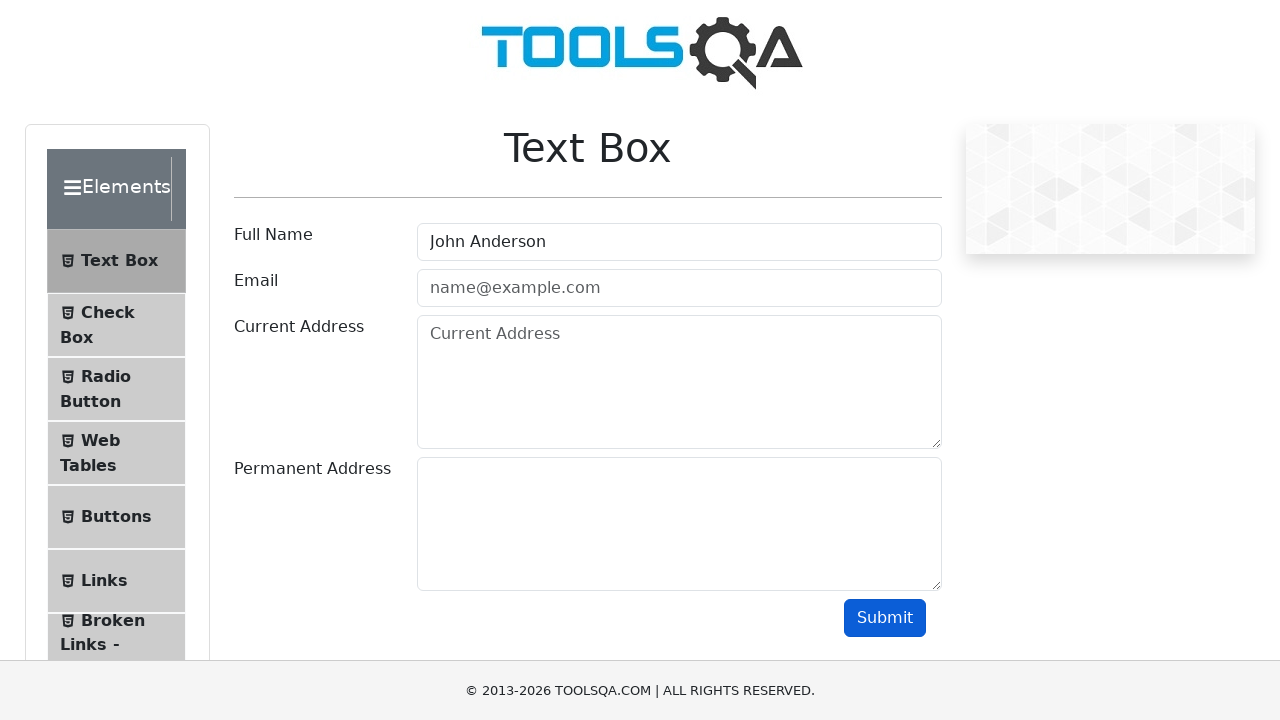

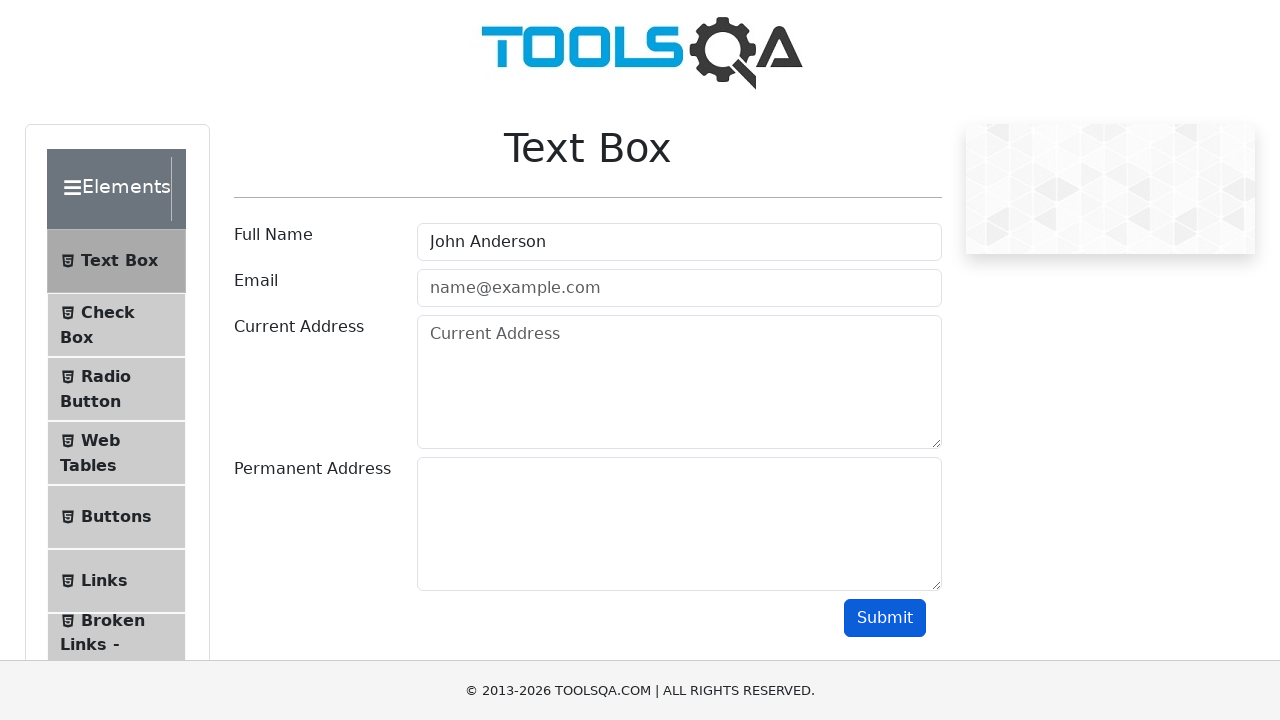